Tests JavaScript confirmation alert handling by clicking a button to trigger the alert, accepting the confirmation dialog, and verifying that the correct result message is displayed on the page.

Starting URL: http://the-internet.herokuapp.com/javascript_alerts

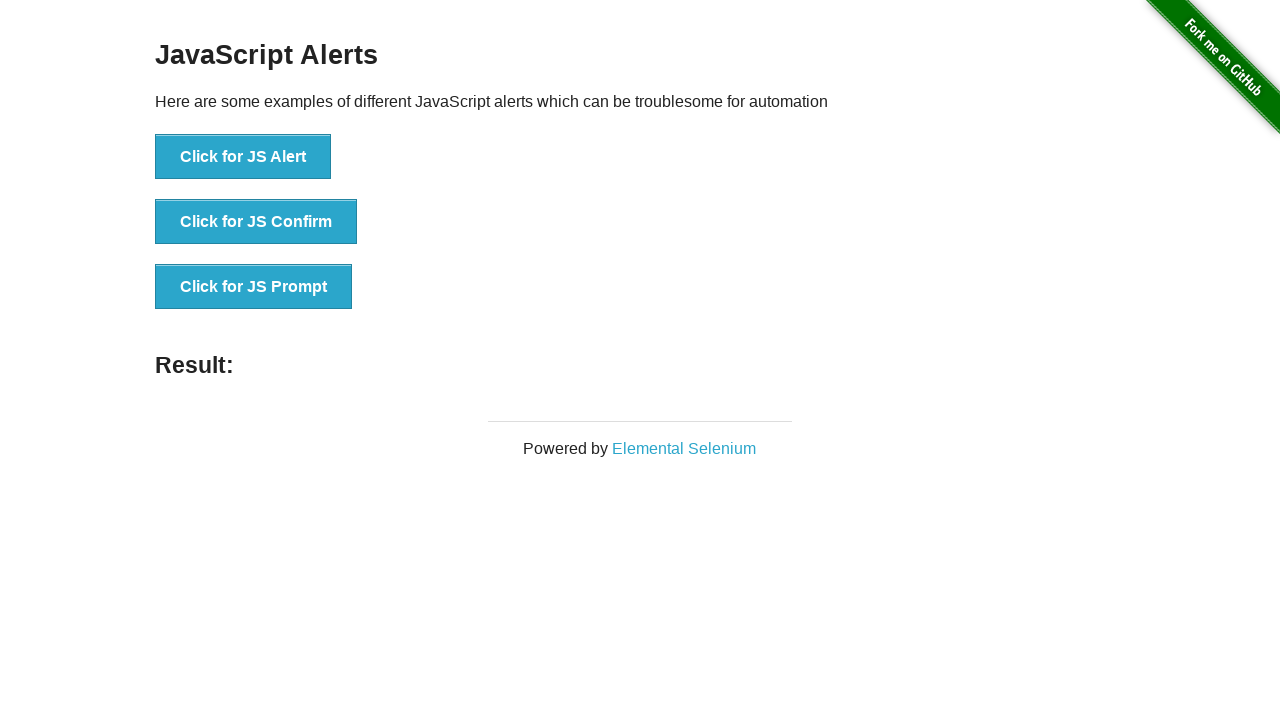

Set up dialog handler to accept confirmation dialogs
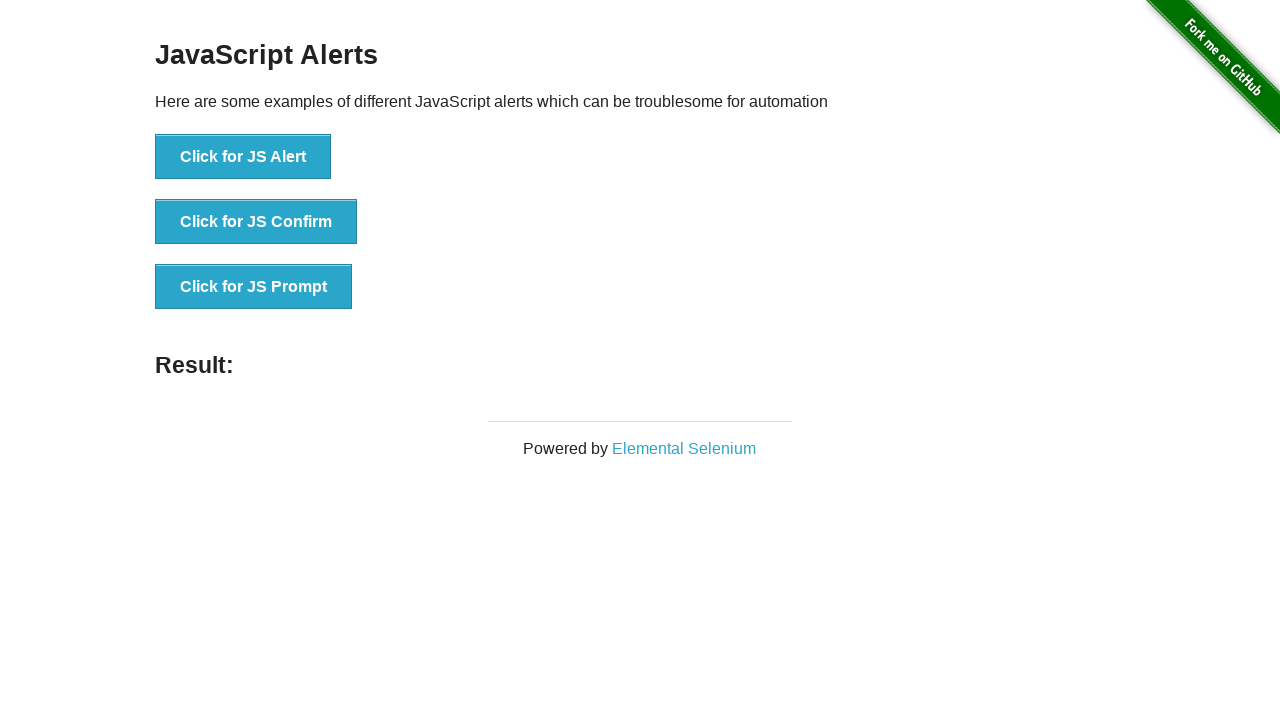

Clicked the button to trigger JavaScript confirmation alert at (256, 222) on .example li:nth-child(2) button
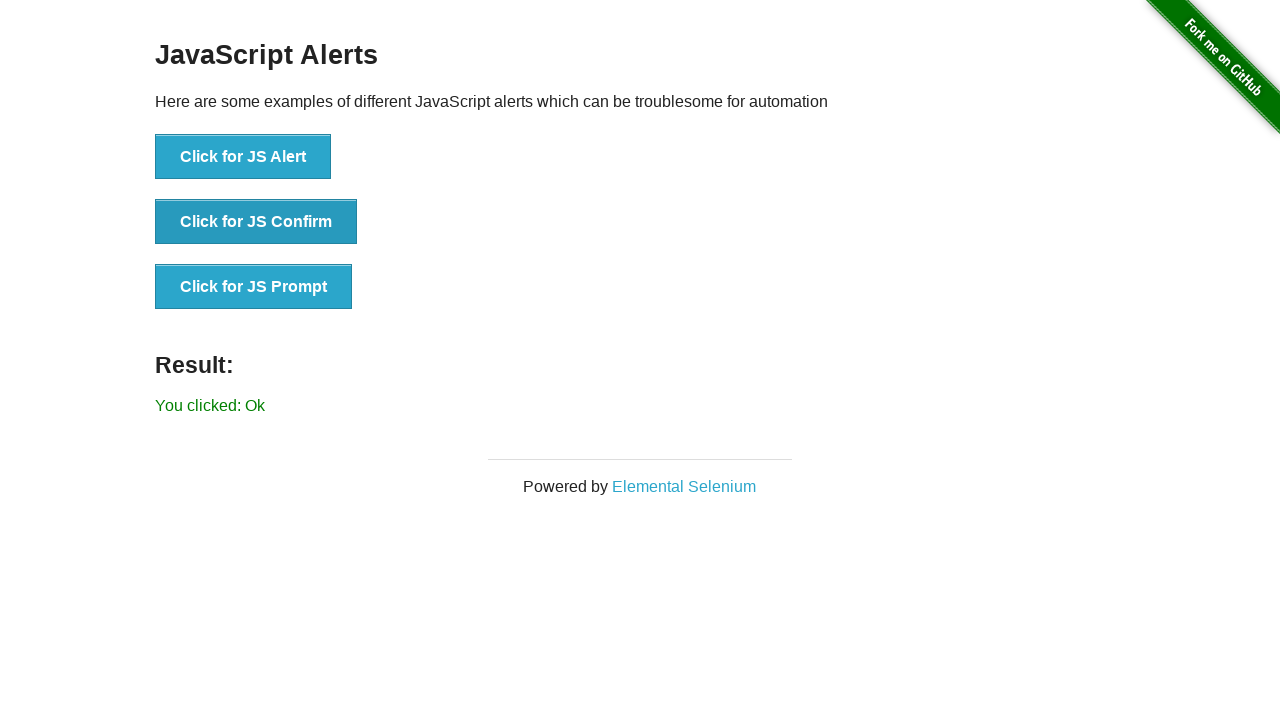

Result message element loaded on the page
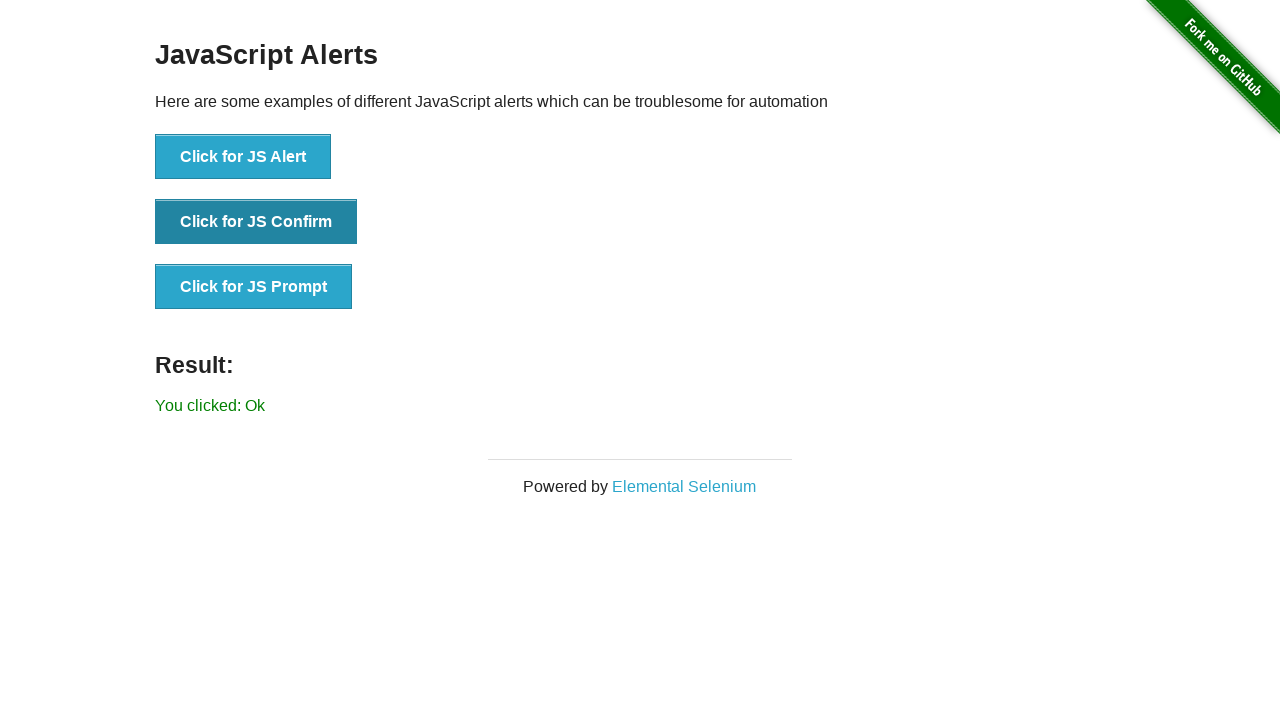

Retrieved result text content
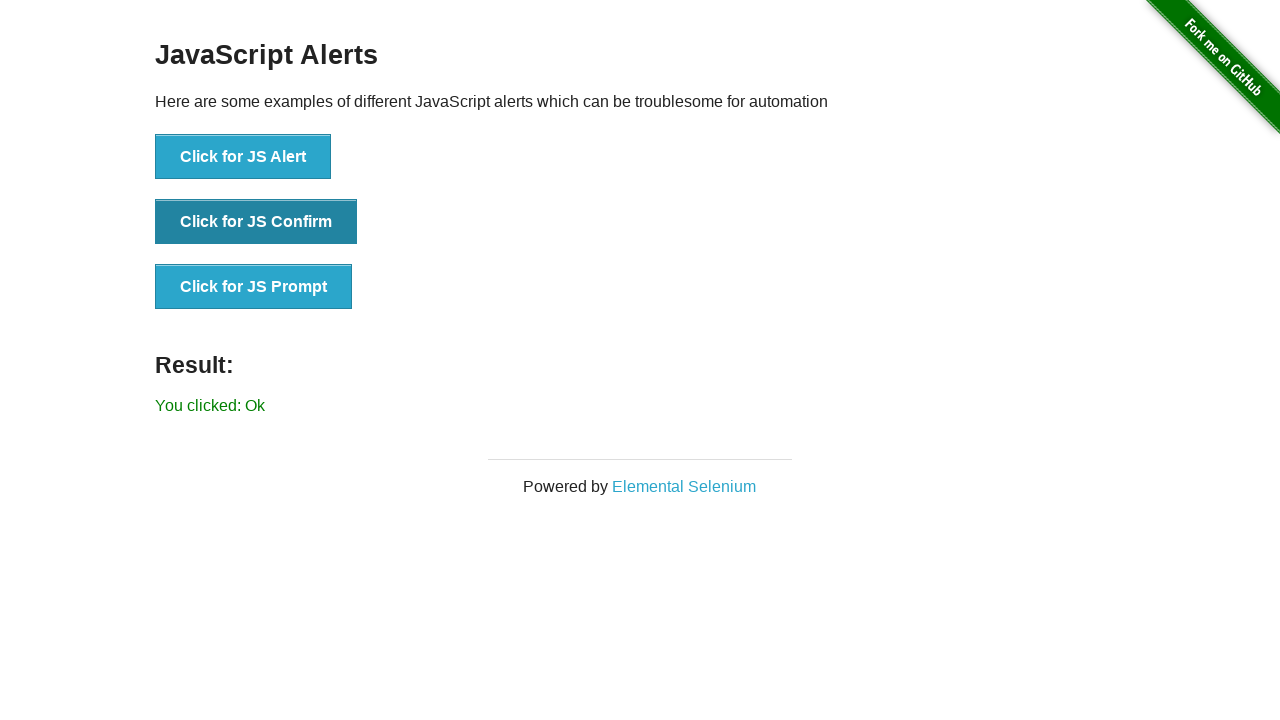

Verified that result text is 'You clicked: Ok'
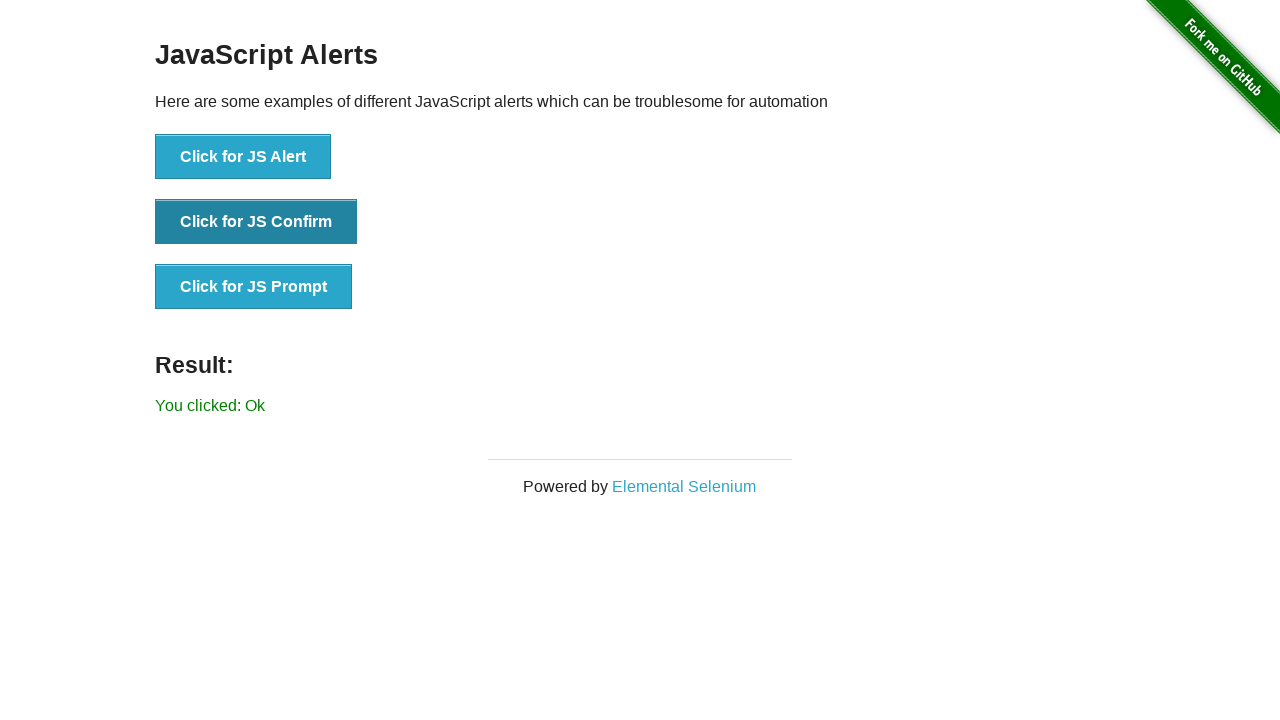

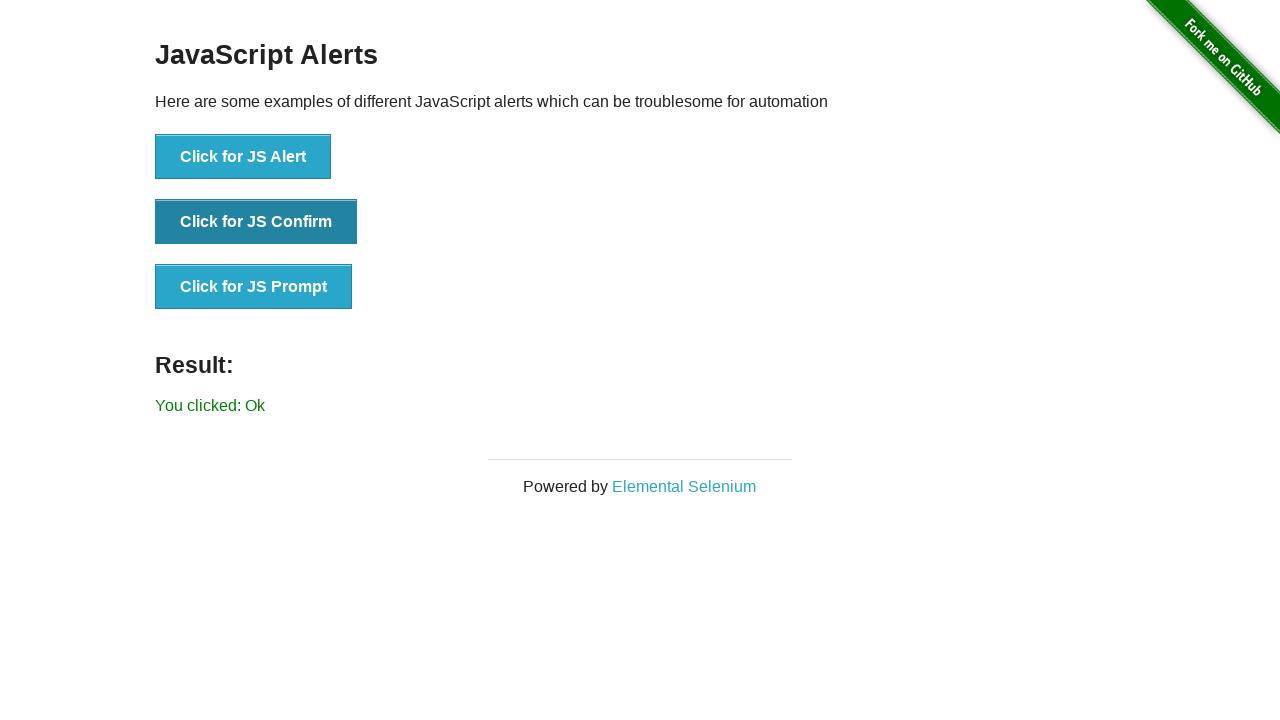